Tests checkbox functionality by clicking multiple checkboxes on a practice automation page

Starting URL: https://rahulshettyacademy.com/AutomationPractice/

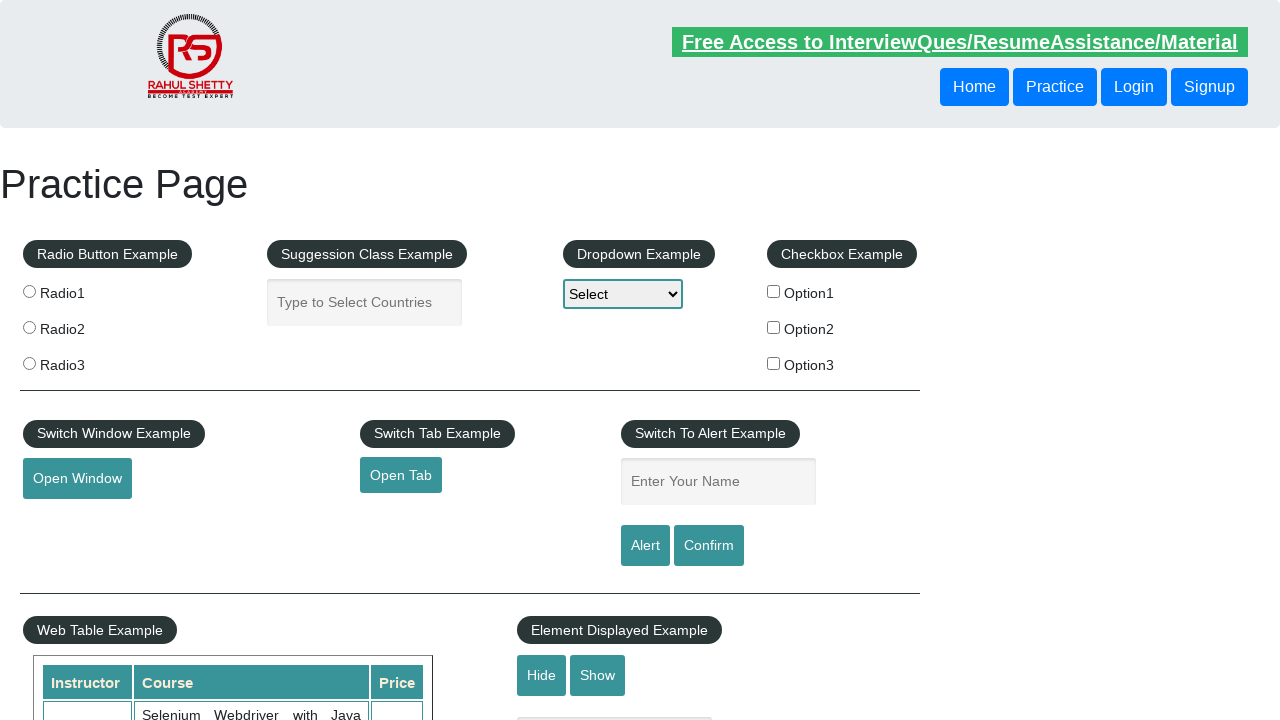

Clicked first checkbox (checkBoxOption1) at (774, 291) on xpath=//input[@id='checkBoxOption1']
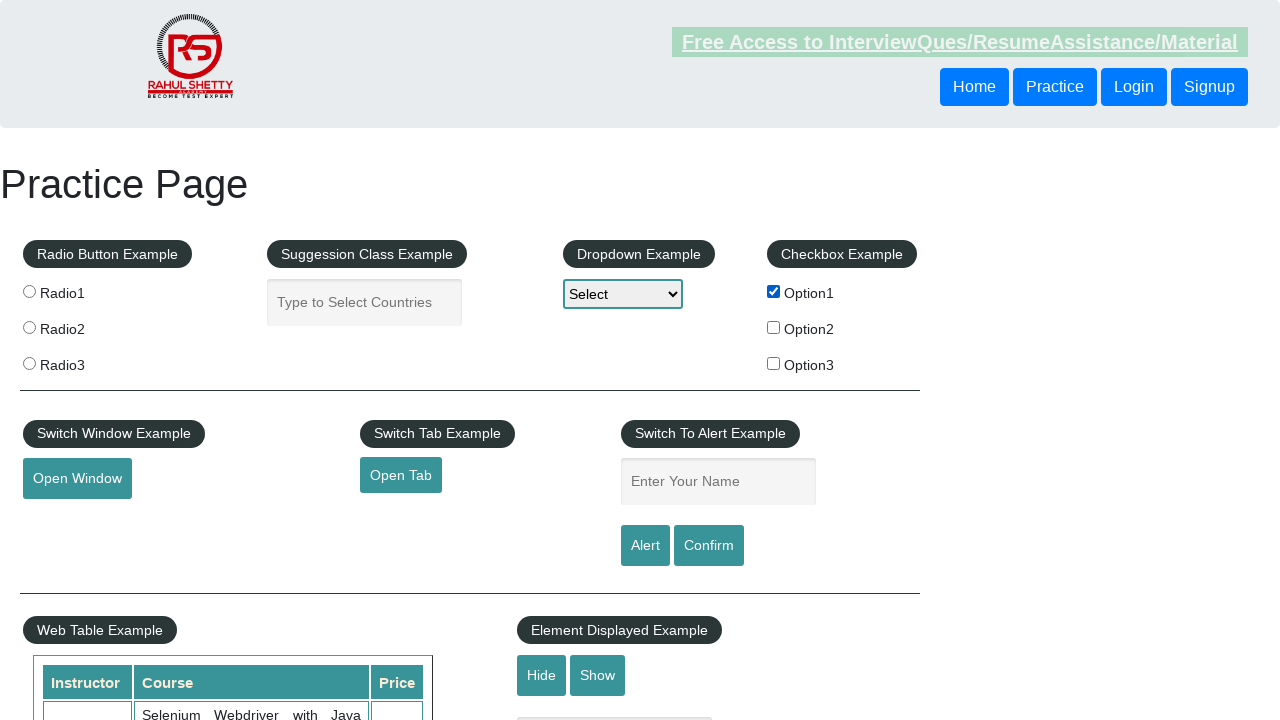

Clicked second checkbox (checkBoxOption2) at (774, 327) on xpath=//input[@id='checkBoxOption2']
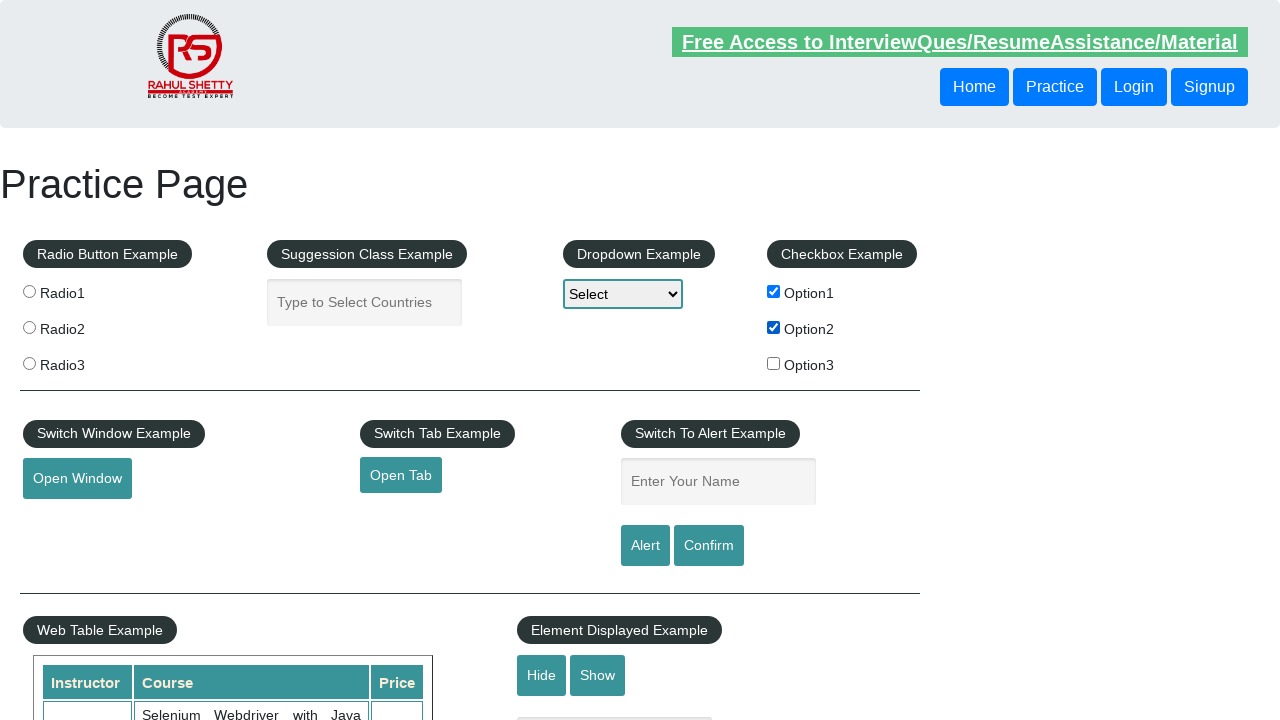

Clicked third checkbox (checkBoxOption3) at (774, 363) on xpath=//input[@id='checkBoxOption3']
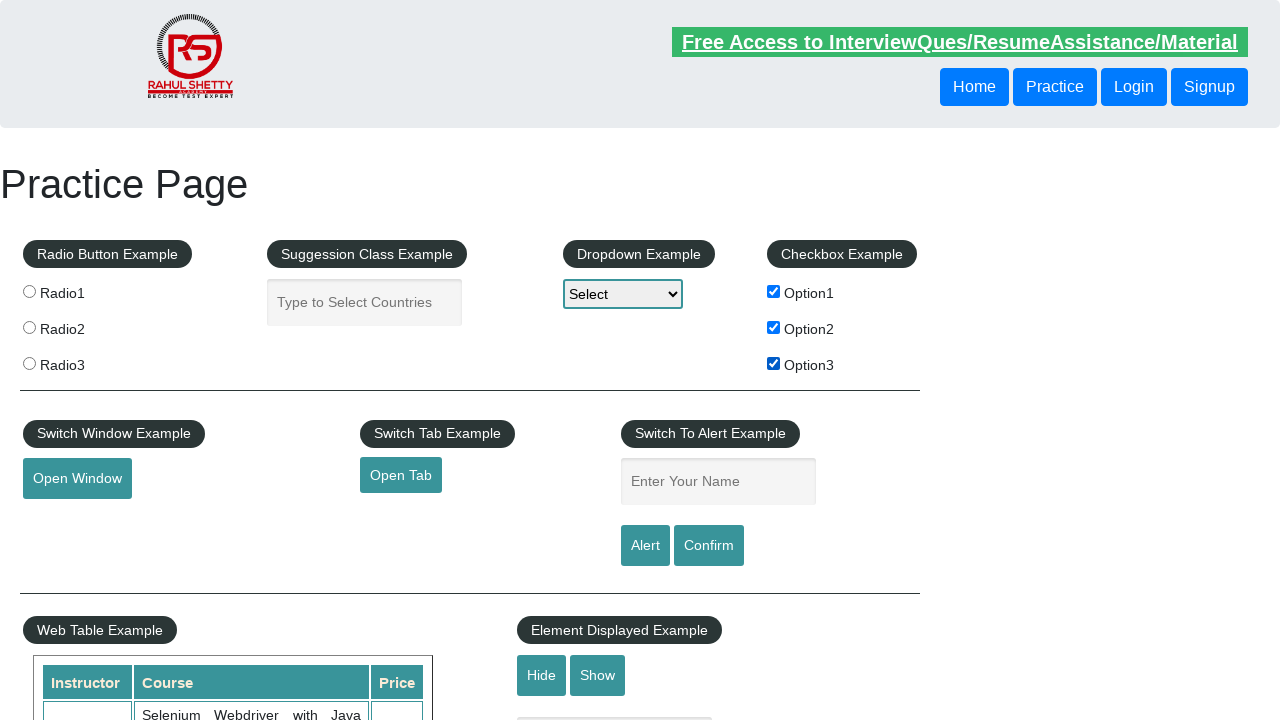

Unchecked first checkbox (checkBoxOption1) at (774, 291) on xpath=//input[@id='checkBoxOption1']
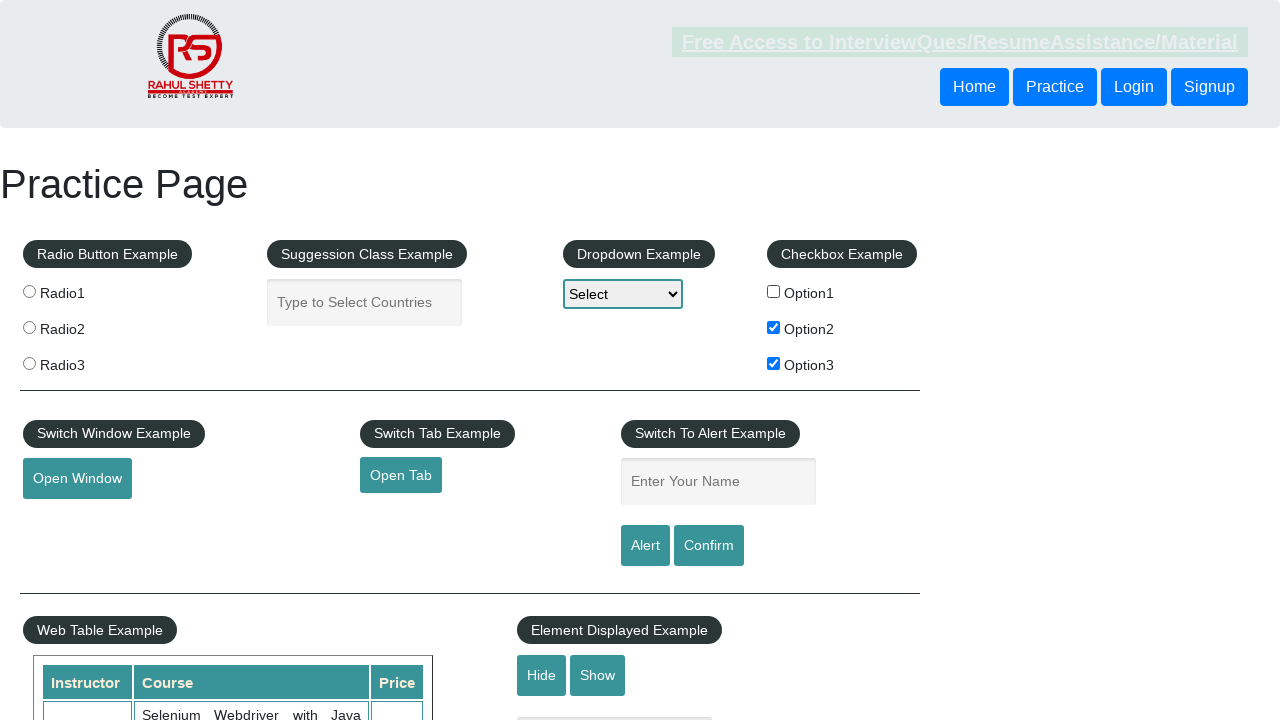

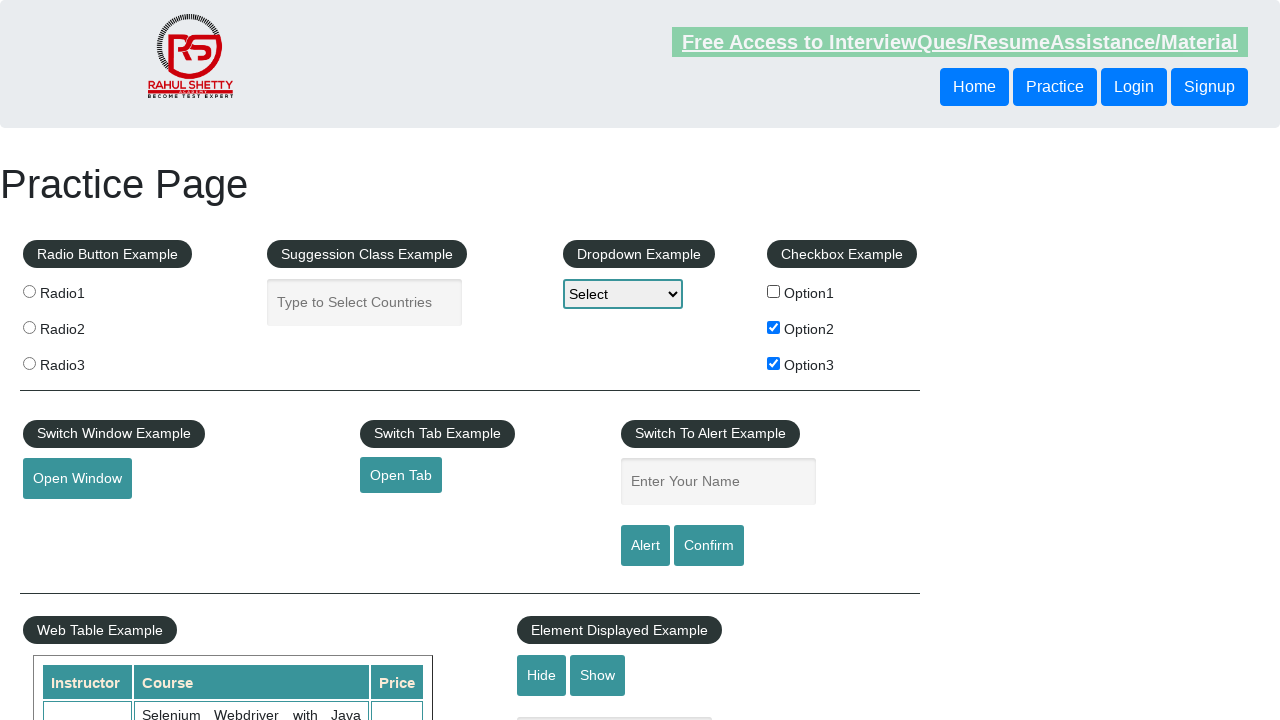